Tests JavaScript confirmation alert handling by clicking a button to trigger a confirmation dialog, accepting it, and verifying the result text is displayed correctly on the page.

Starting URL: http://the-internet.herokuapp.com/javascript_alerts

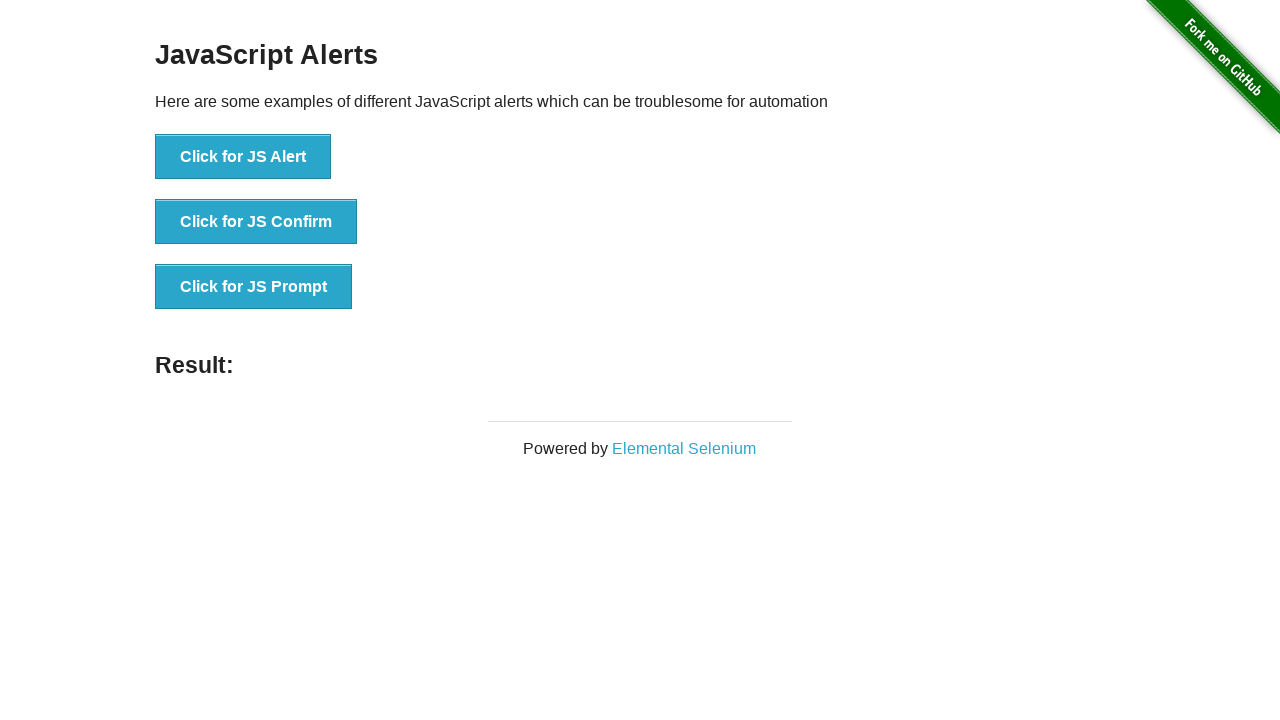

Set up dialog handler to accept confirmation alerts
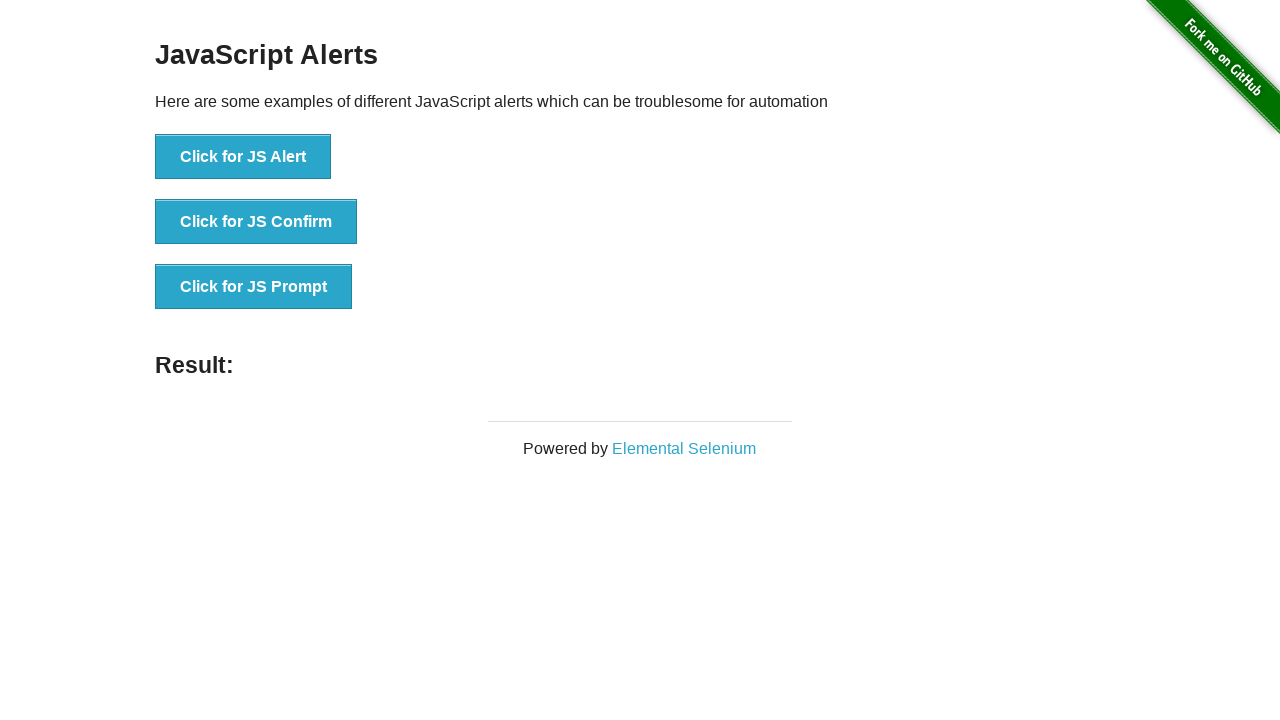

Clicked the confirmation alert button at (256, 222) on button >> nth=1
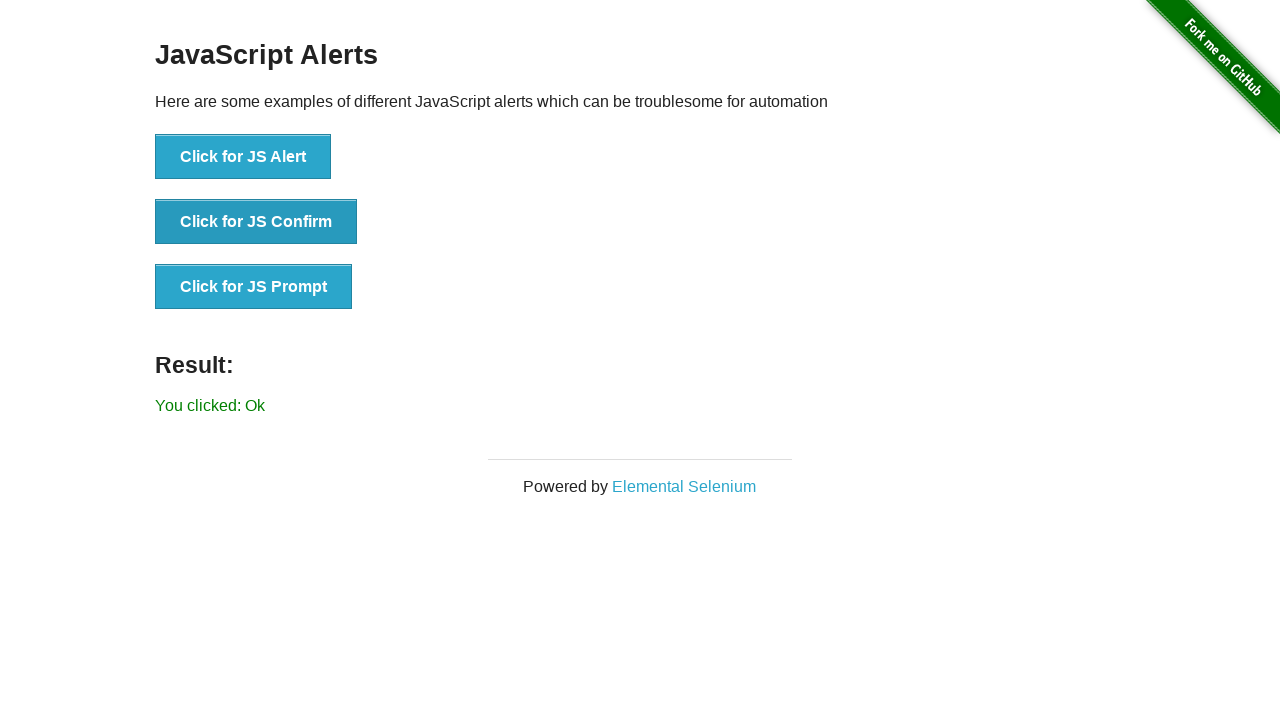

Result element loaded on page
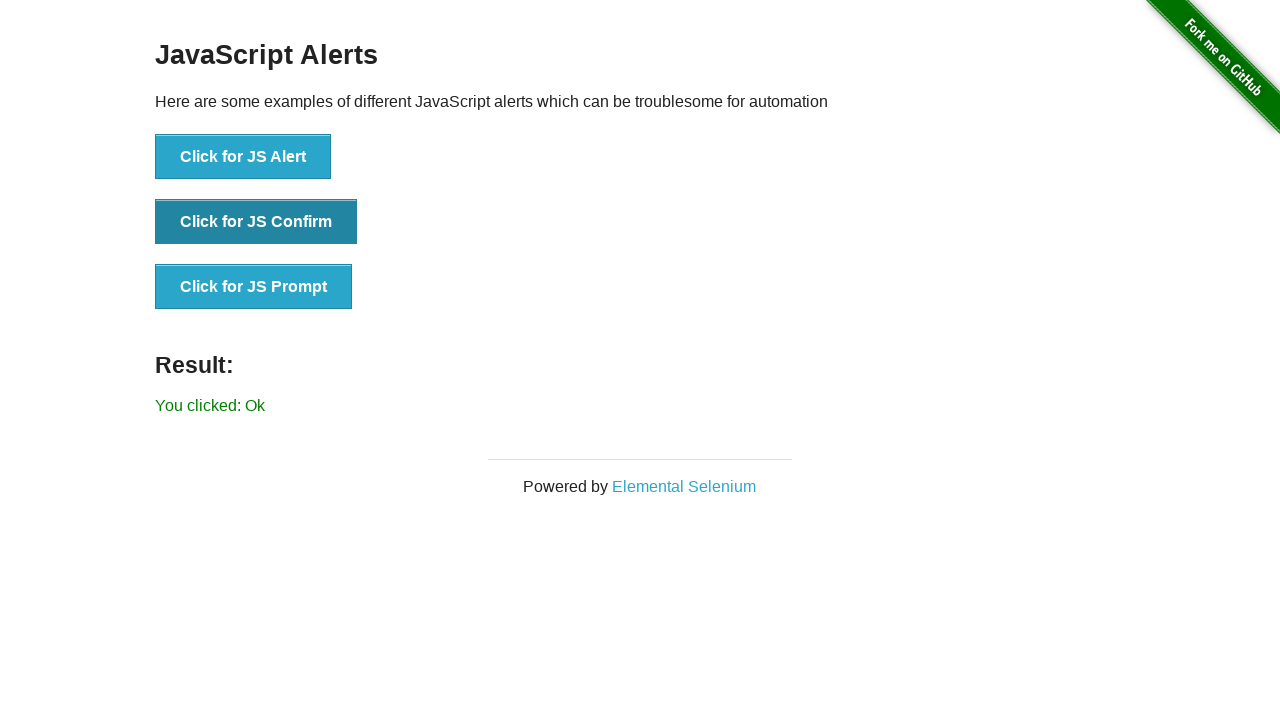

Retrieved result text from page
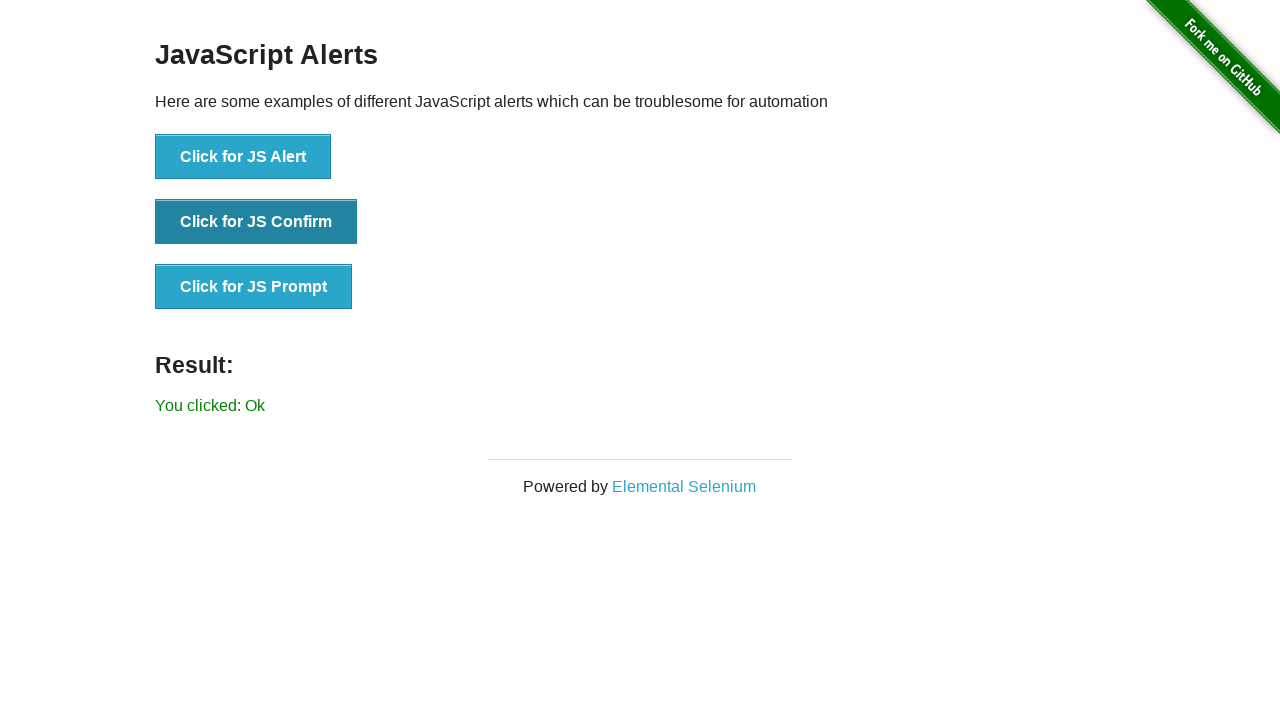

Verified result text matches expected value 'You clicked: Ok'
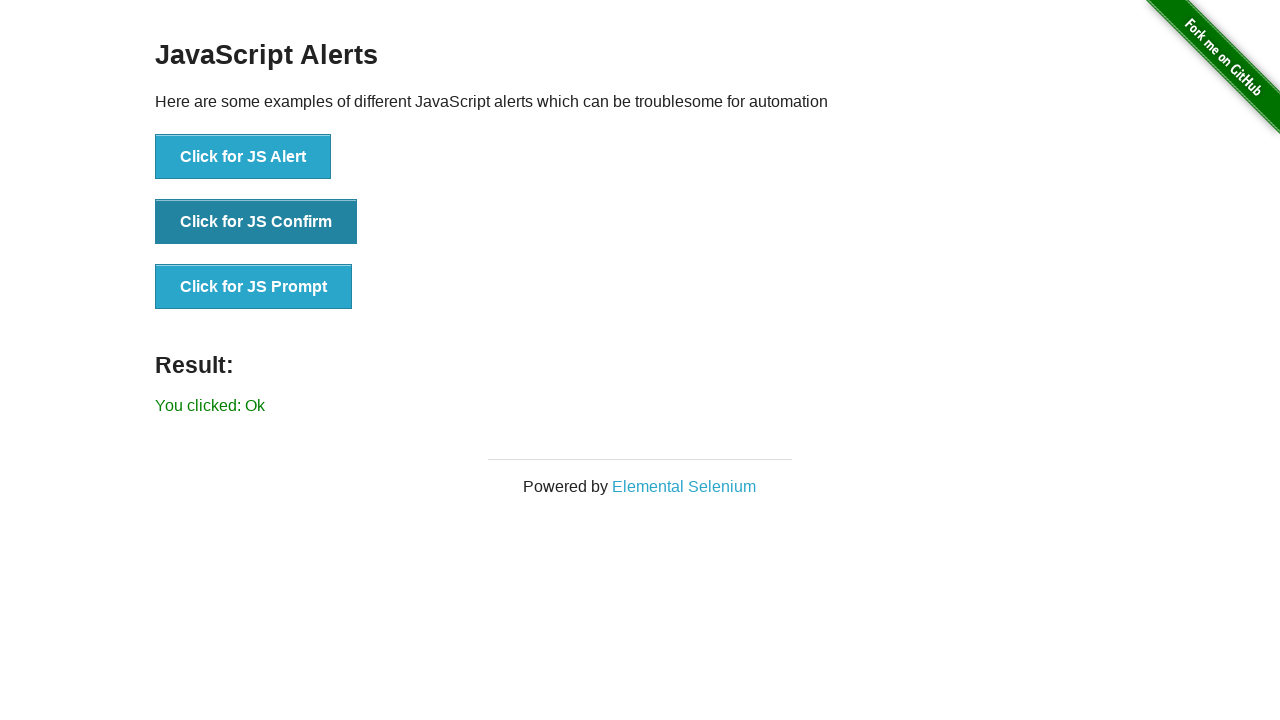

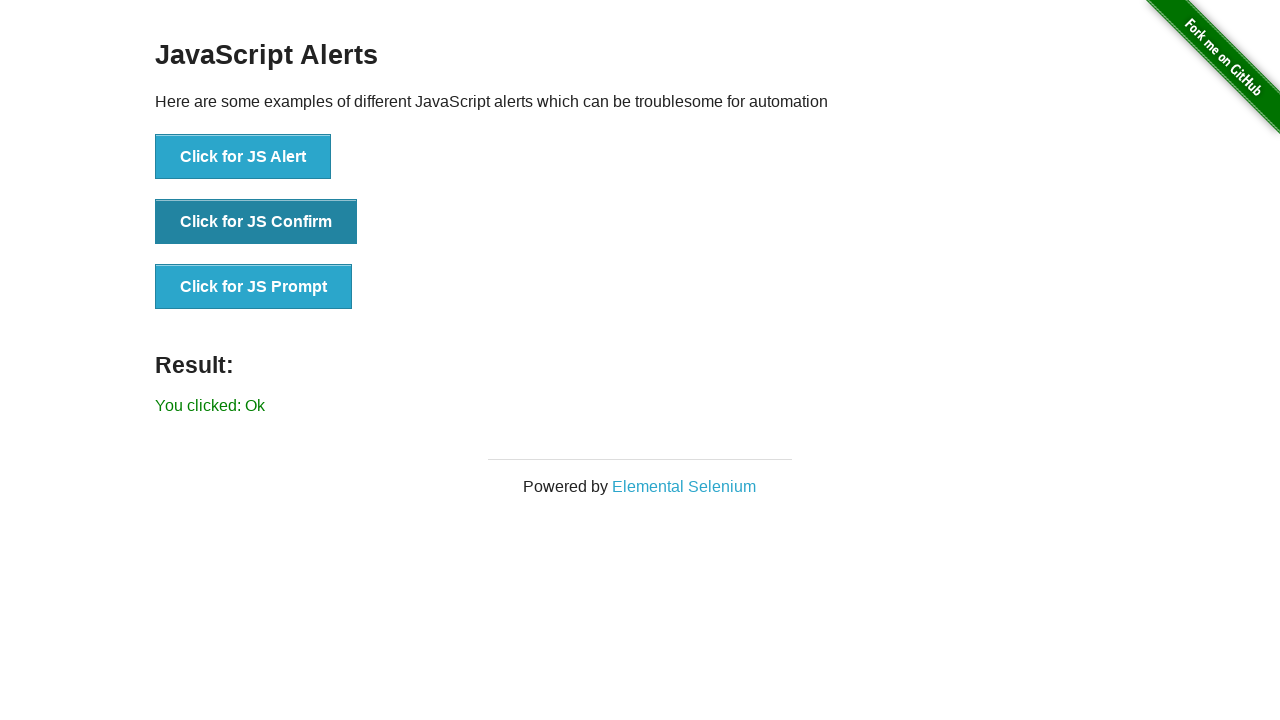